Tests the hotel listing functionality by clicking the hotel list button and verifying that hotels are displayed on the page

Starting URL: http://hotel-v3.progmasters.hu/

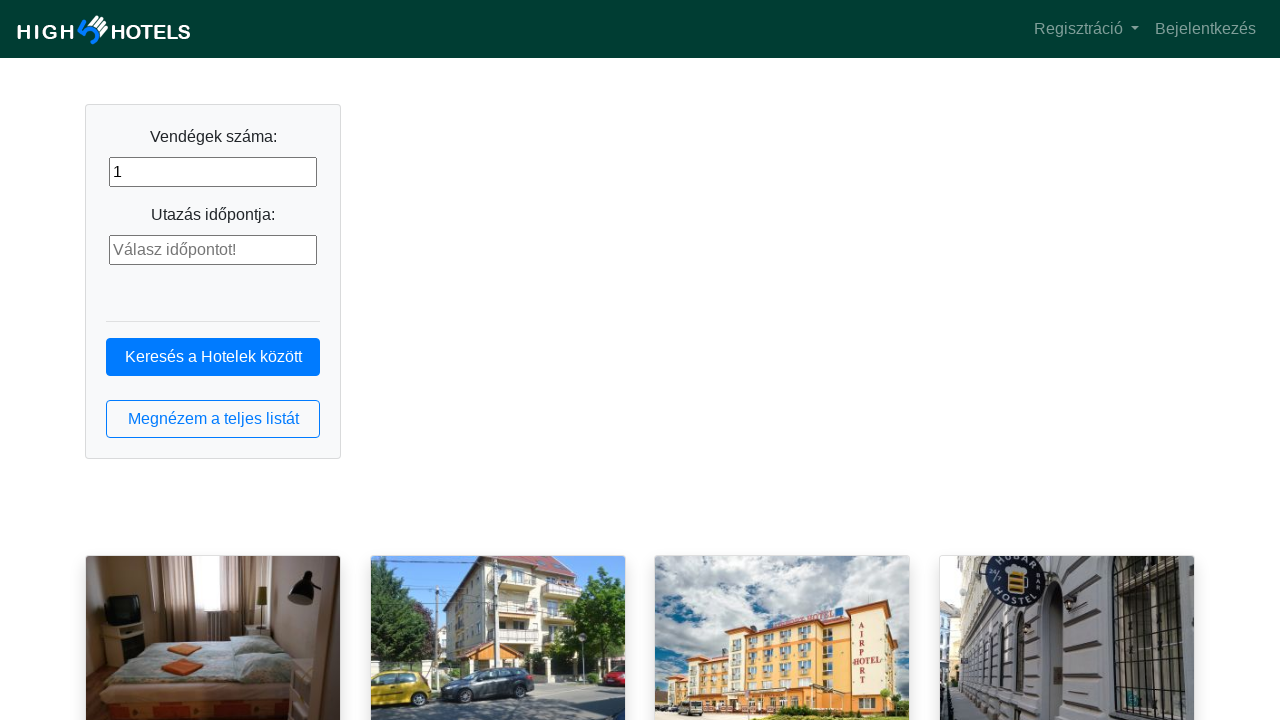

Clicked hotel list button at (213, 419) on button.btn.btn-outline-primary.btn-block
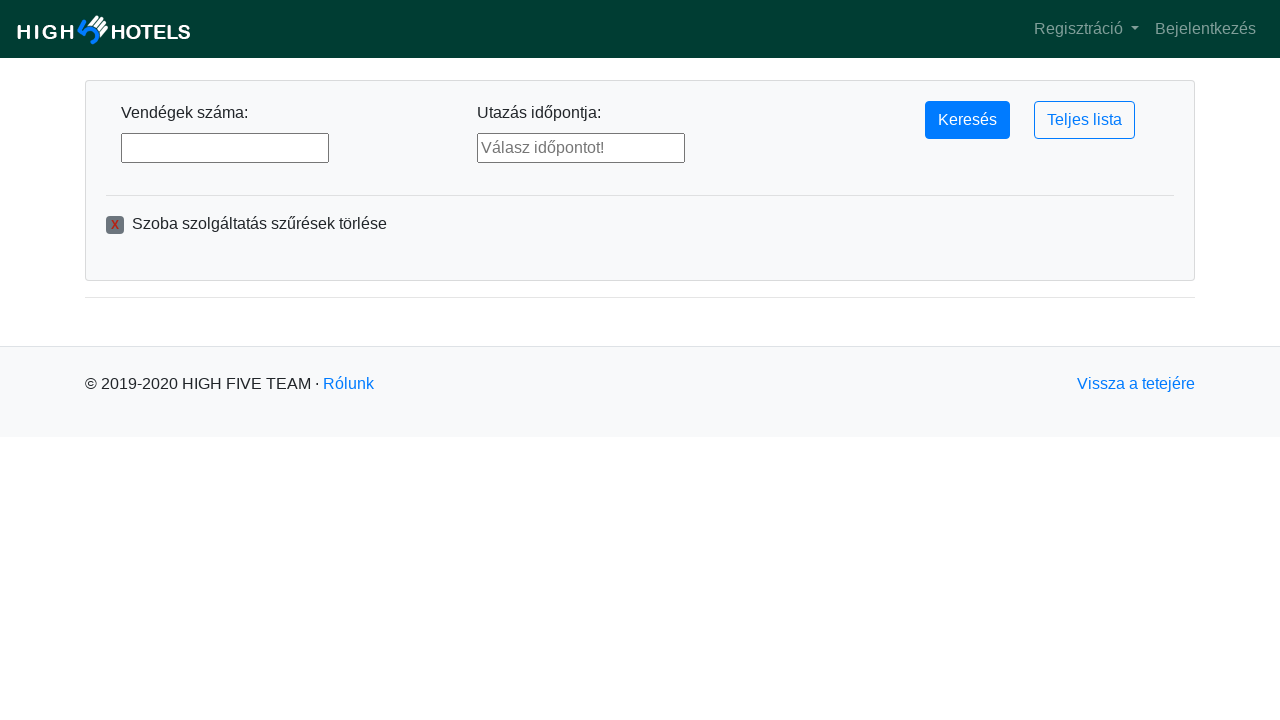

Hotel list items loaded and selector appeared
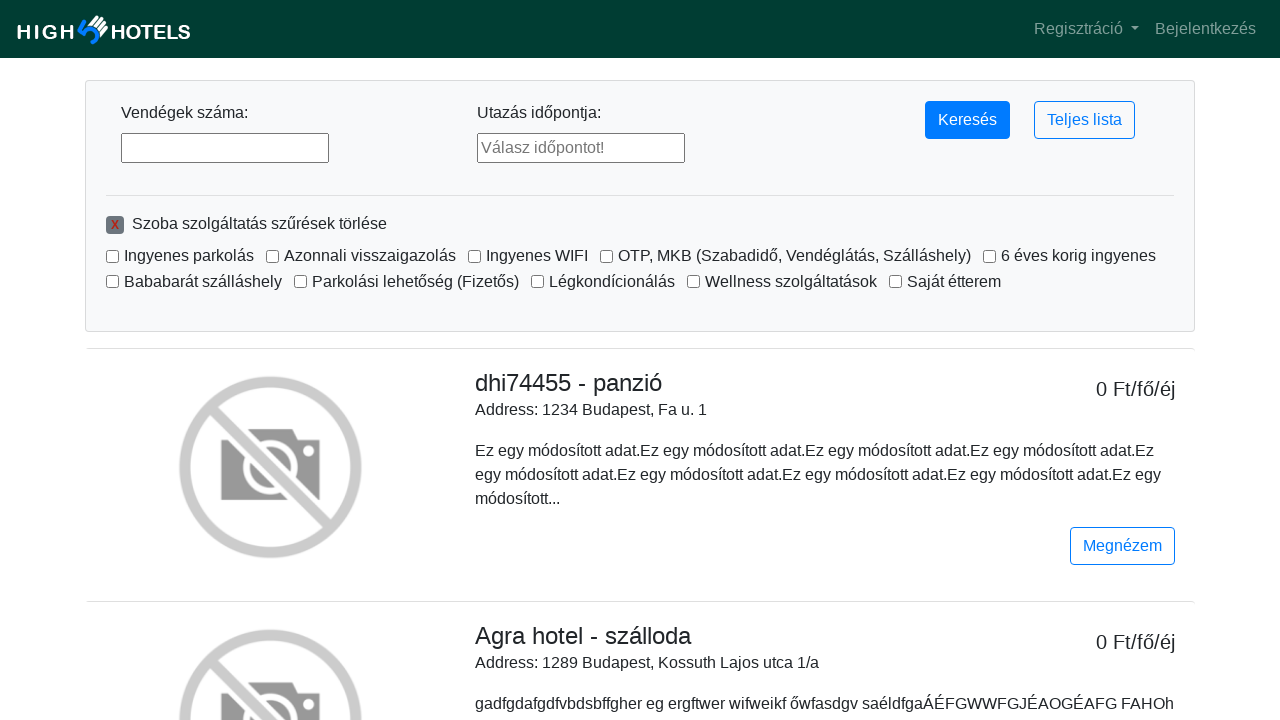

Located hotel list elements
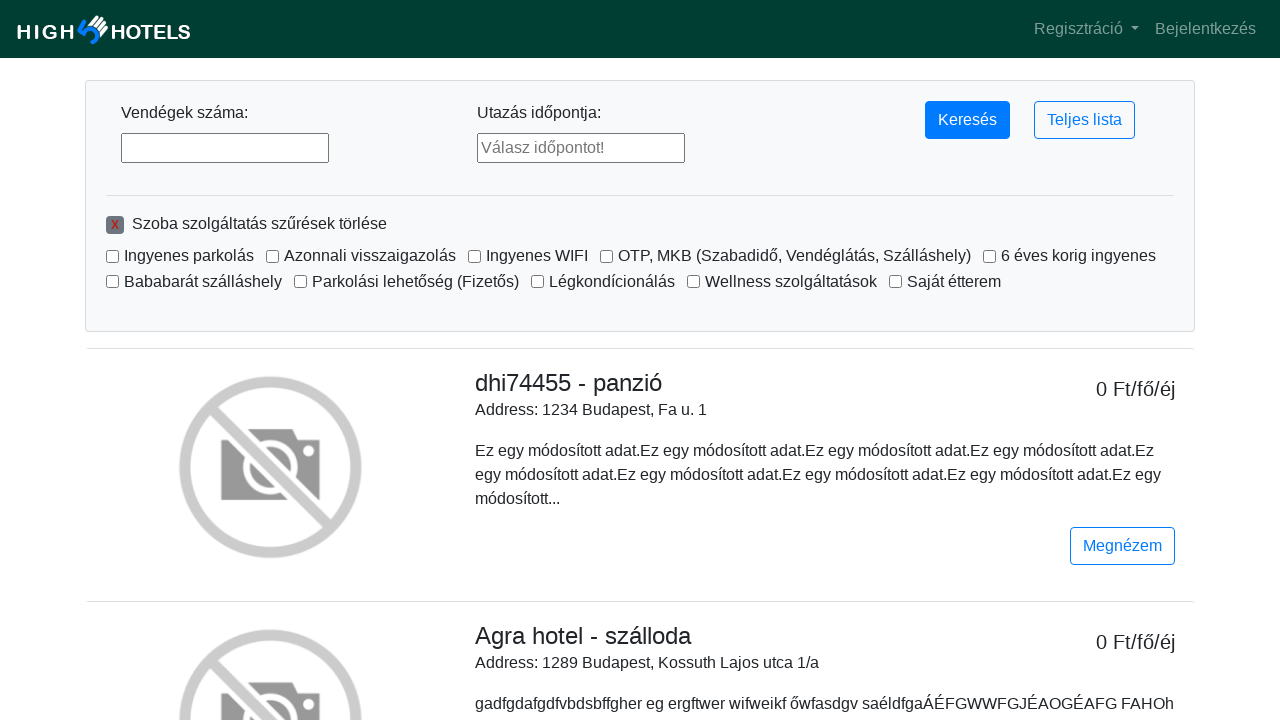

First hotel card is visible - hotels are displayed on the page
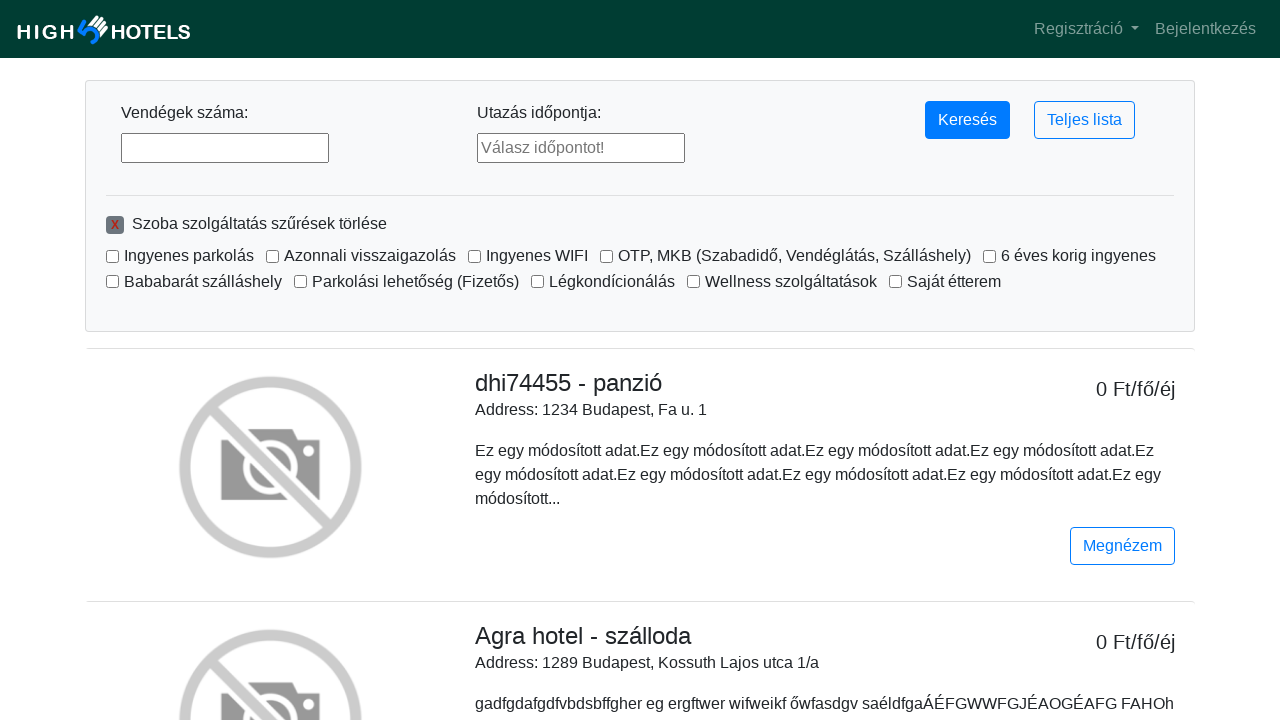

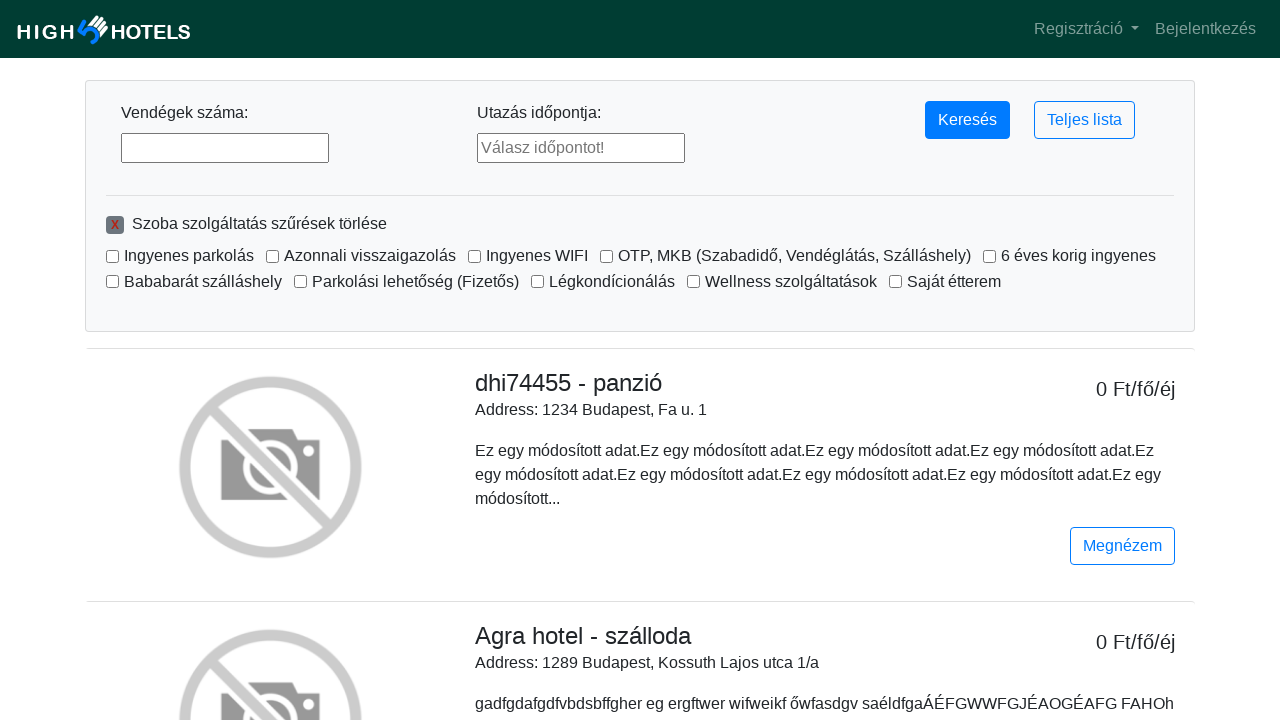